Tests the clear button functionality by clicking it and verifying all input fields are emptied

Starting URL: https://www.calculator.net/body-fat-calculator.html/body-fat-calculator.html

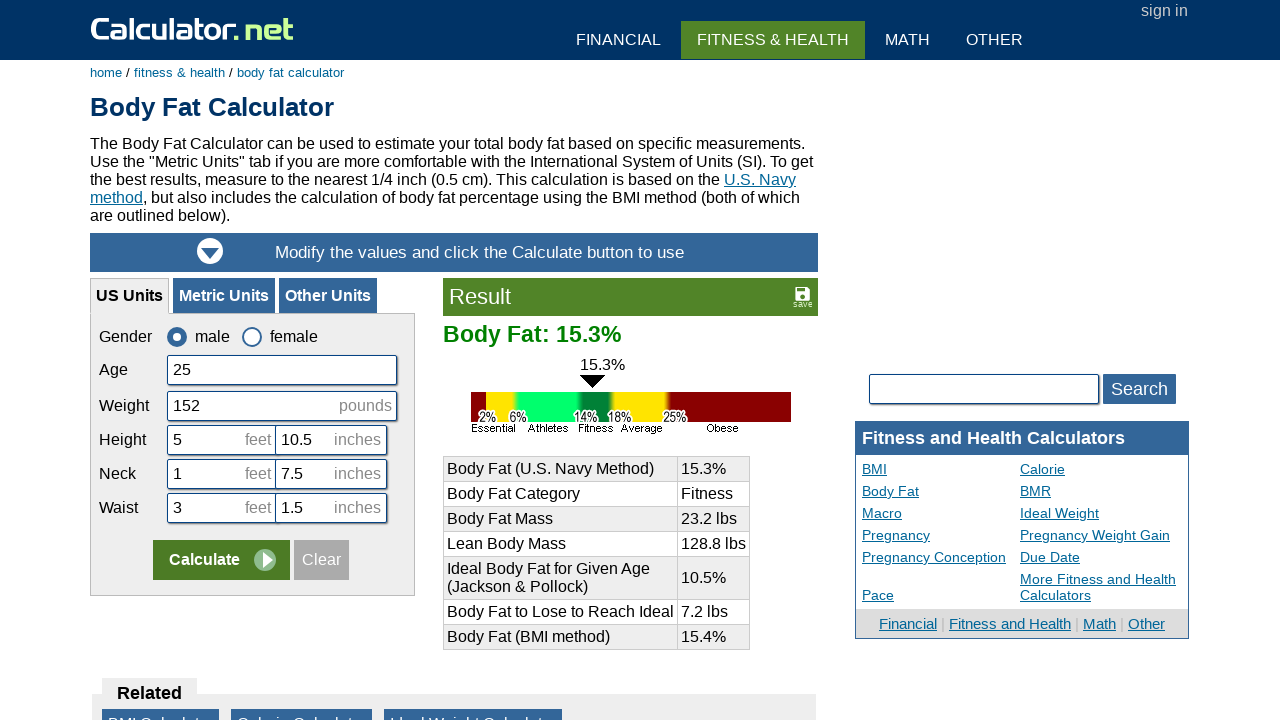

Navigated to body fat calculator page
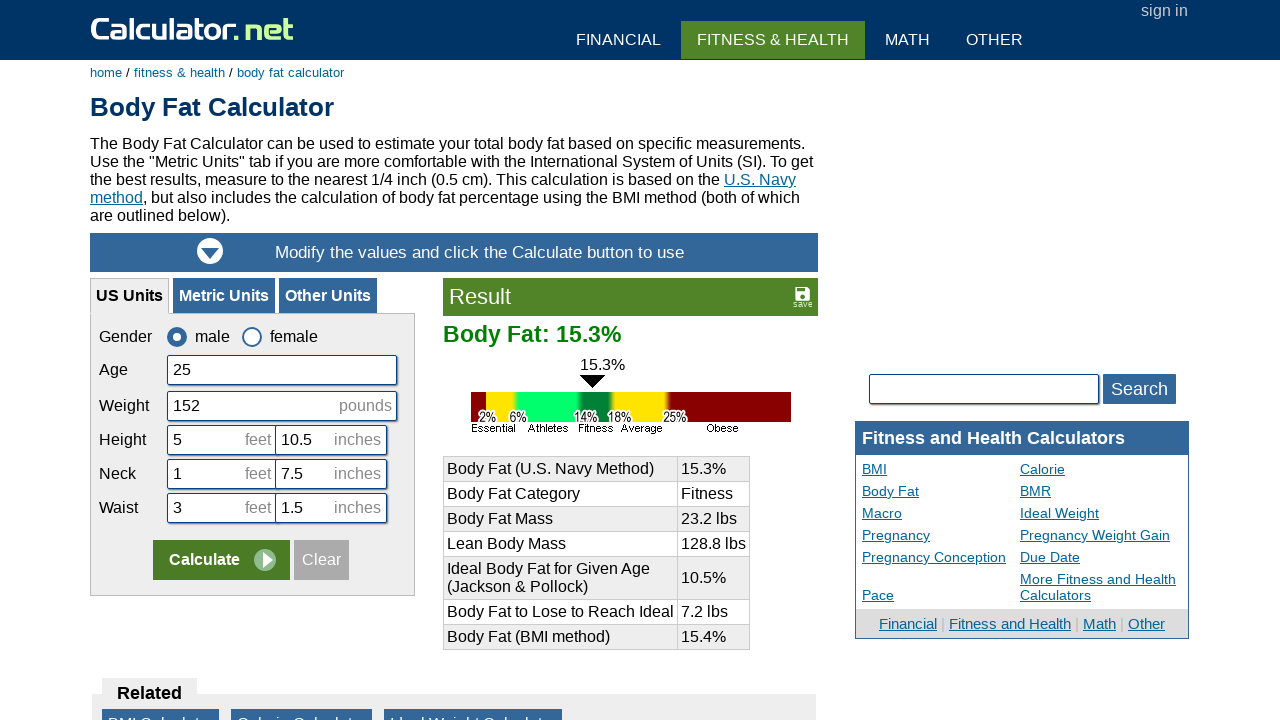

Clicked clear button to clear all input fields at (322, 560) on input:nth-child(2)
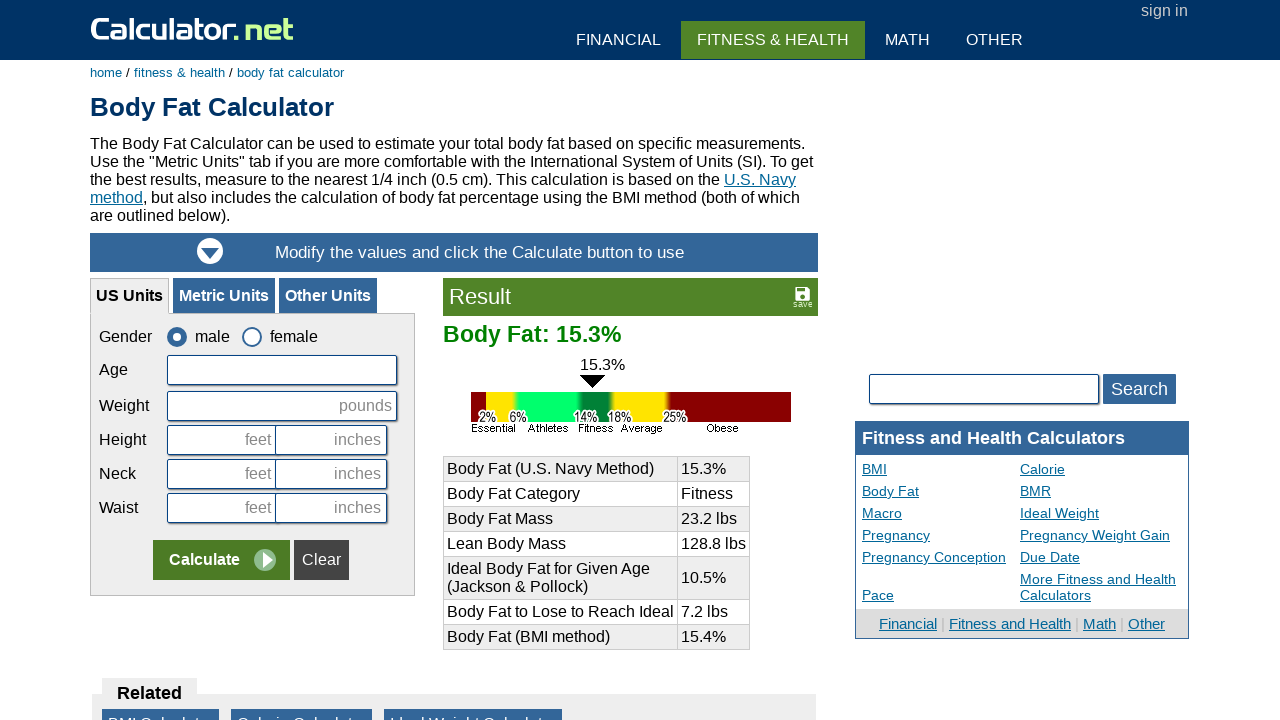

Verified age input field is present after clearing
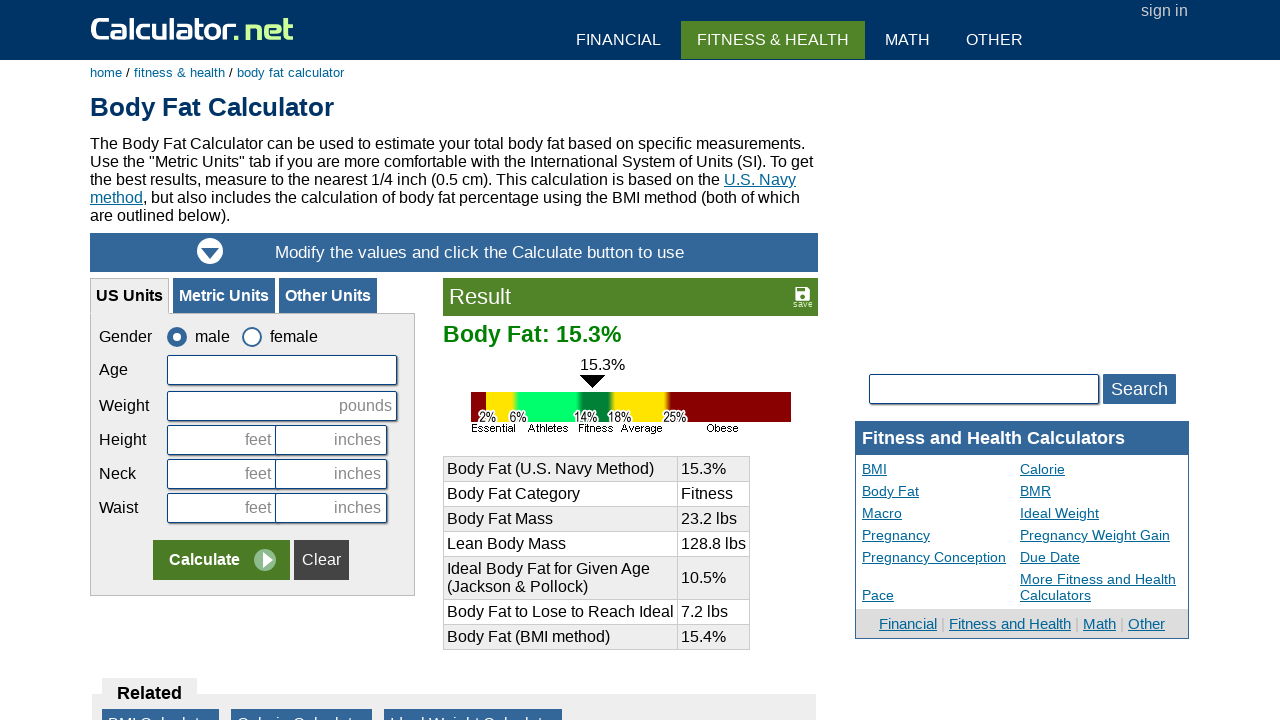

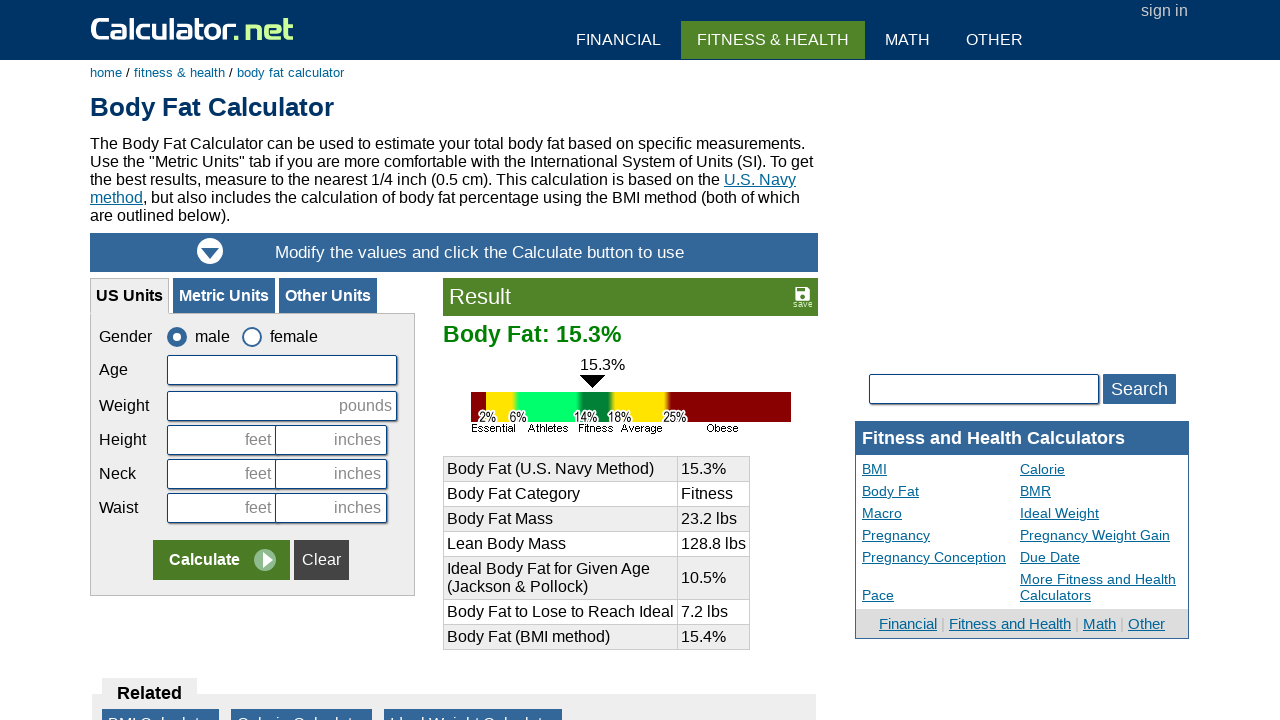